Navigates to the Playwright homepage and takes a screenshot of the page.

Starting URL: https://playwright.dev

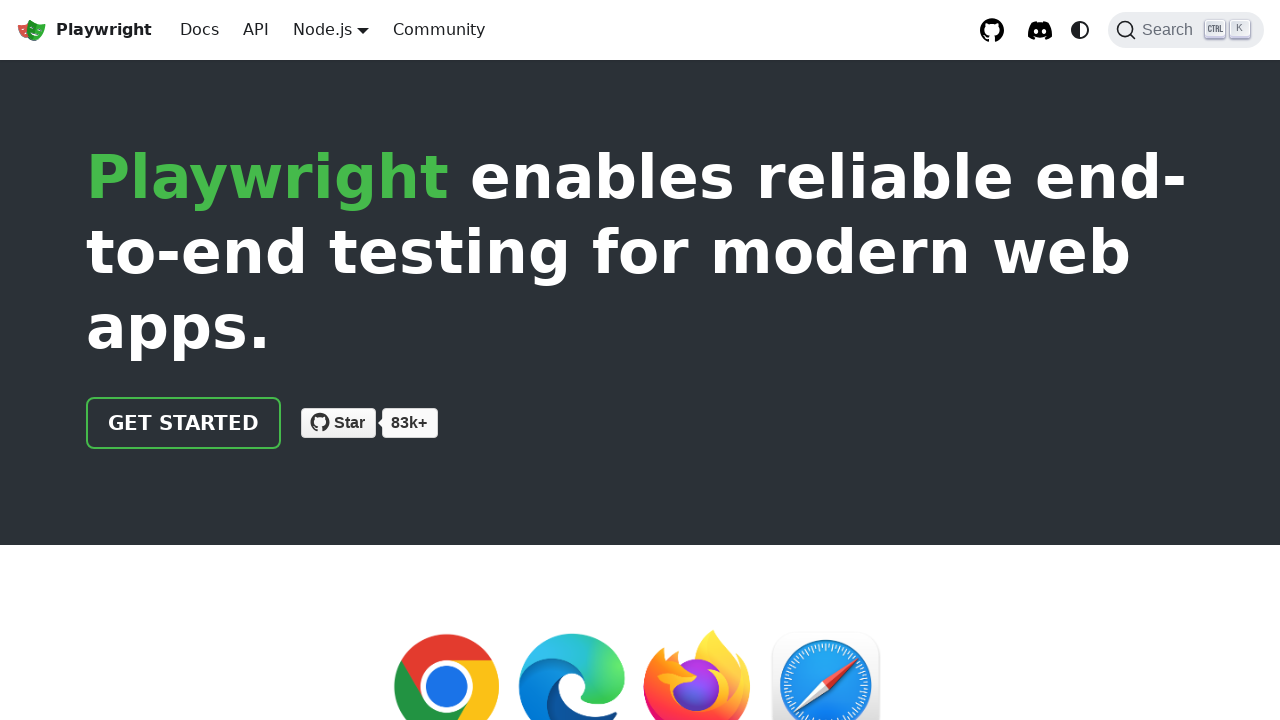

Took screenshot of Playwright homepage
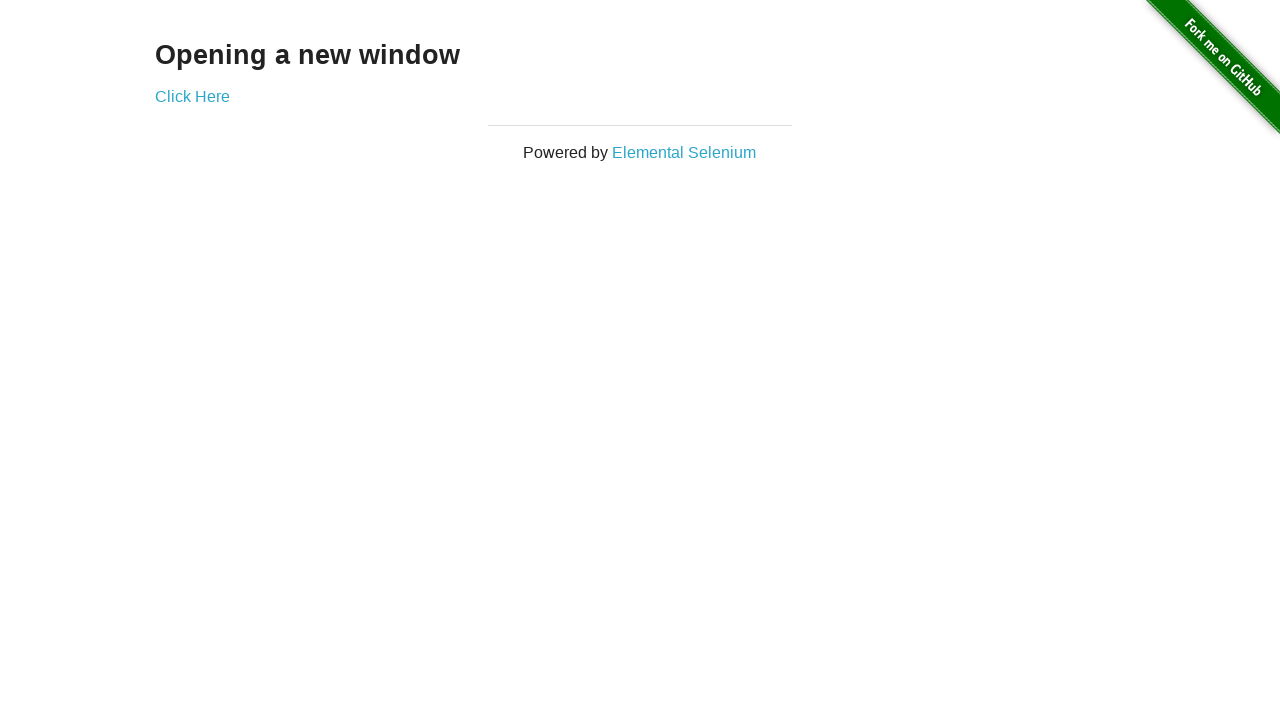

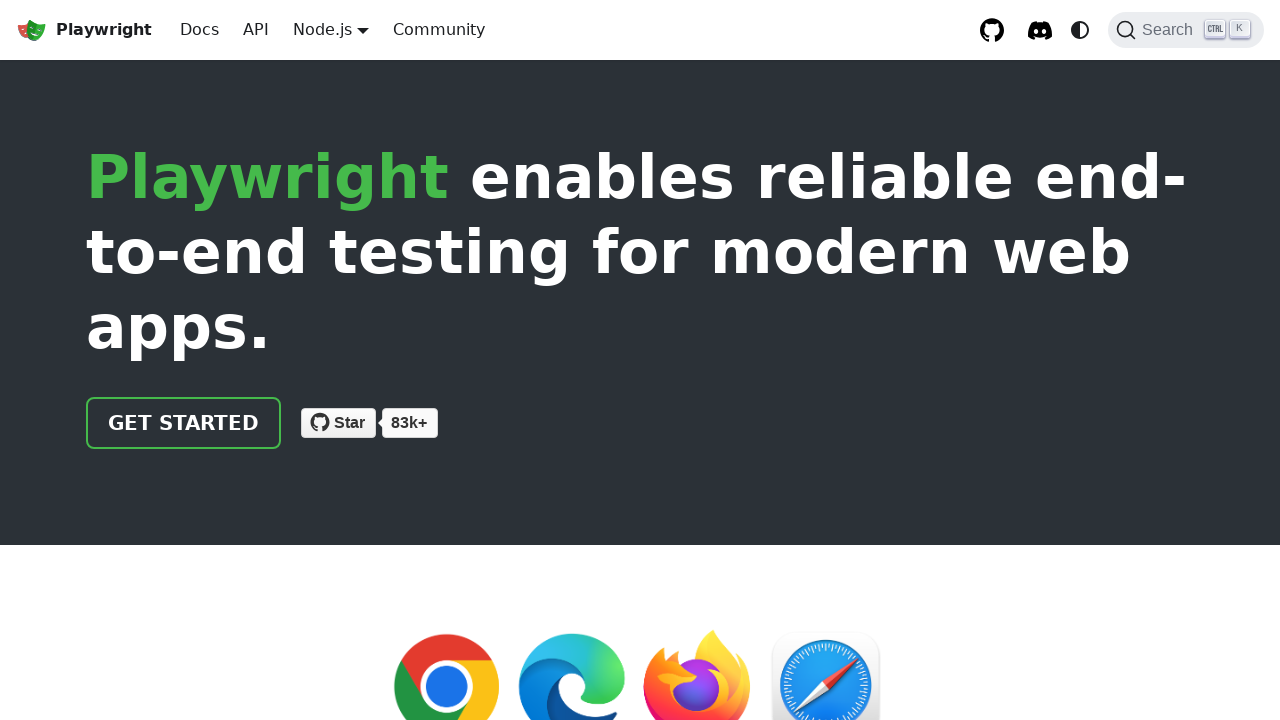